Navigates to the Challenging DOM page and verifies that button IDs change after clicking the red button

Starting URL: https://the-internet.herokuapp.com/

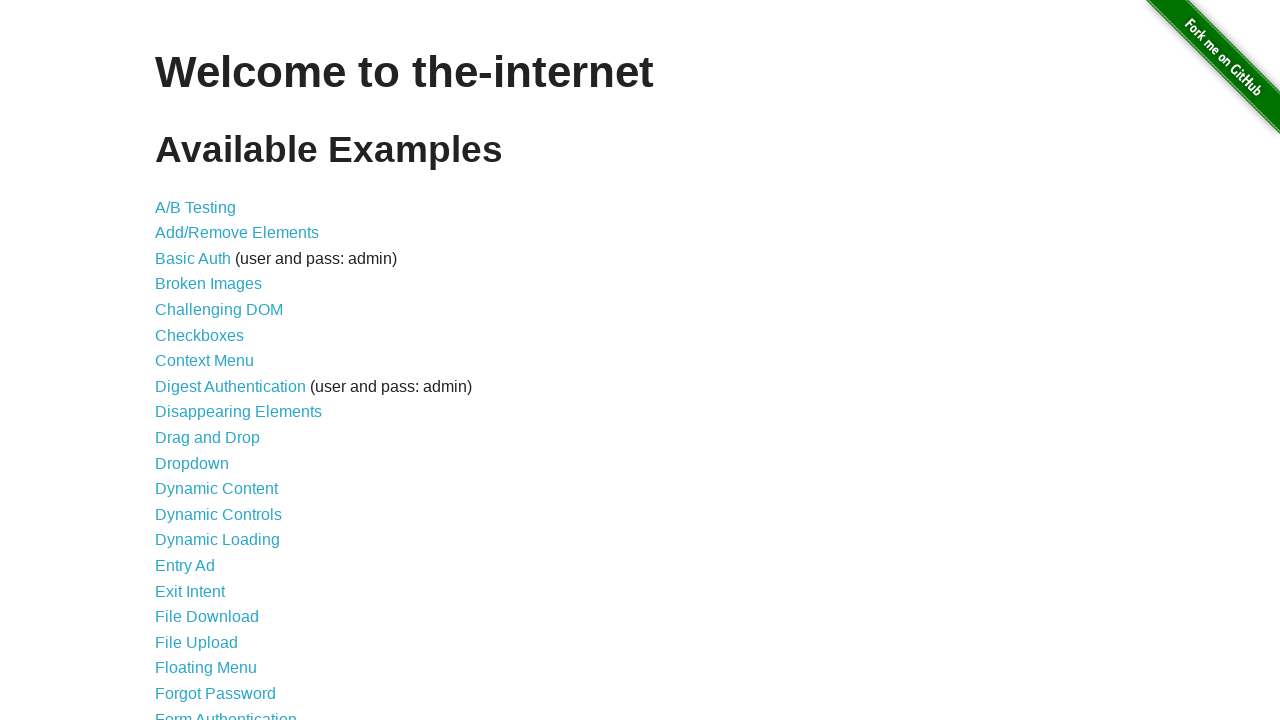

Clicked on Challenging DOM link at (219, 310) on a[href='/challenging_dom']
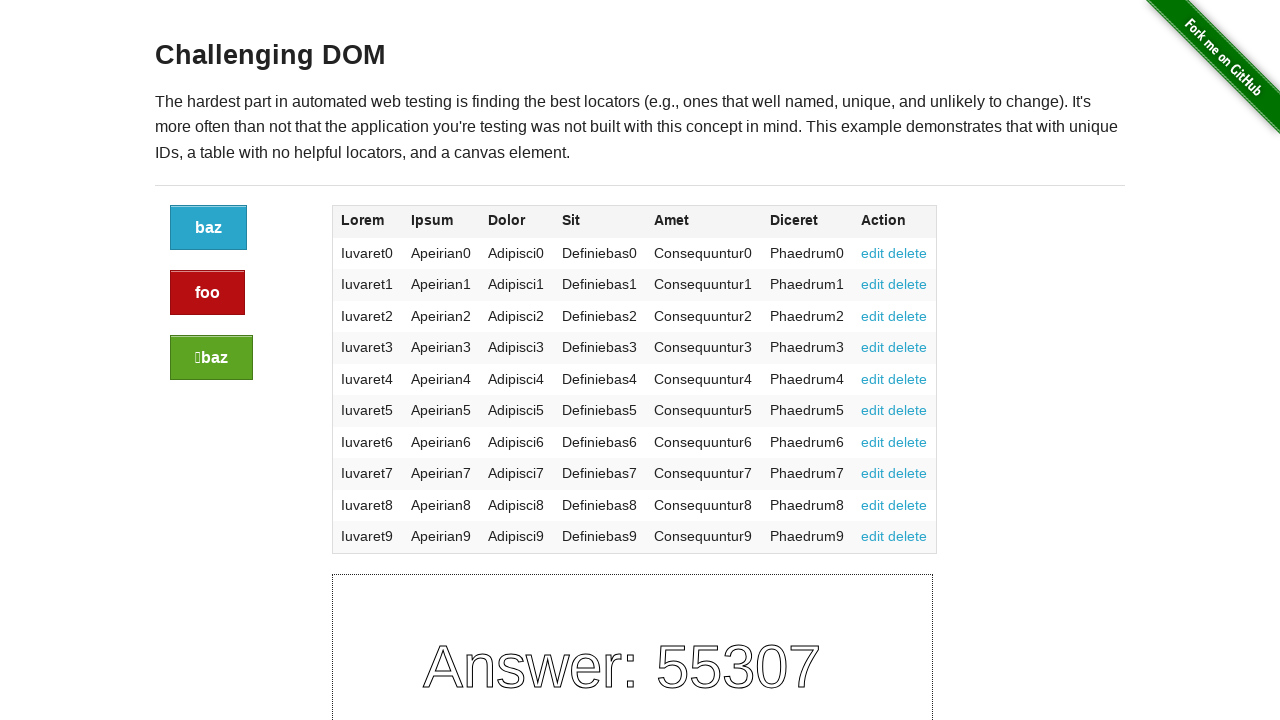

Challenging DOM page loaded successfully
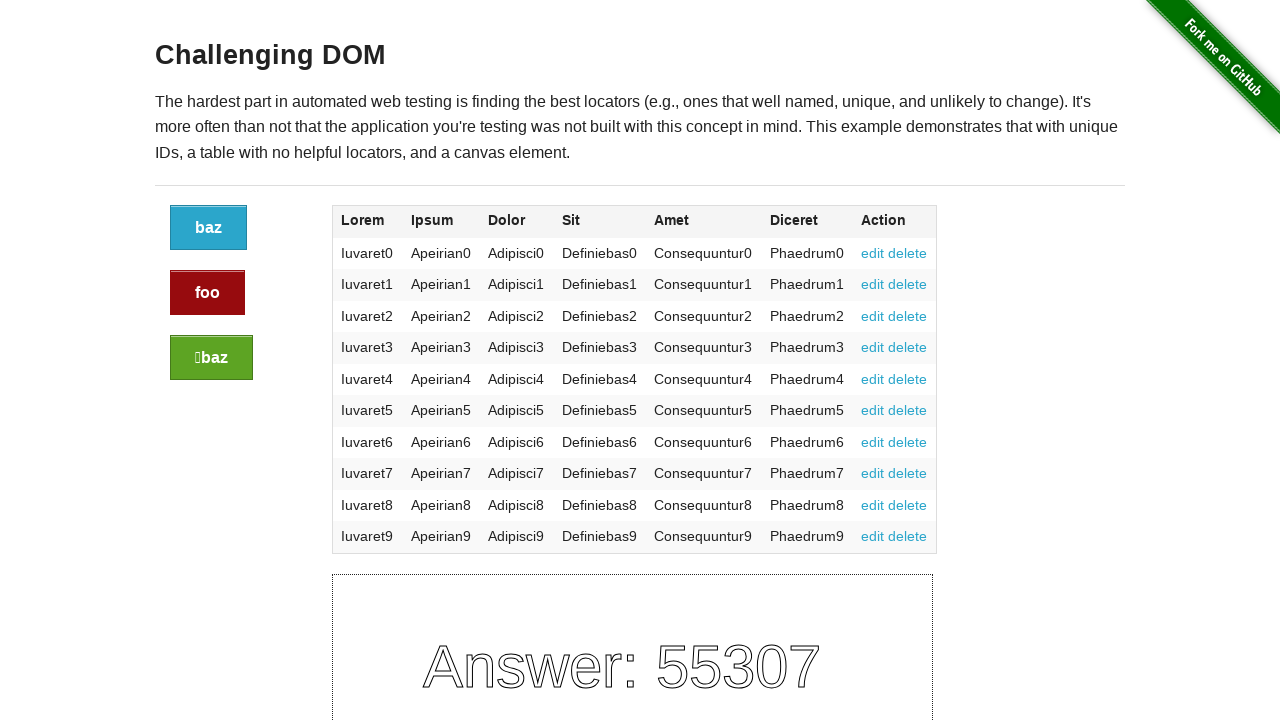

Retrieved initial blue button ID: dd85a180-f751-013e-9b6f-62bb34ff9fd4
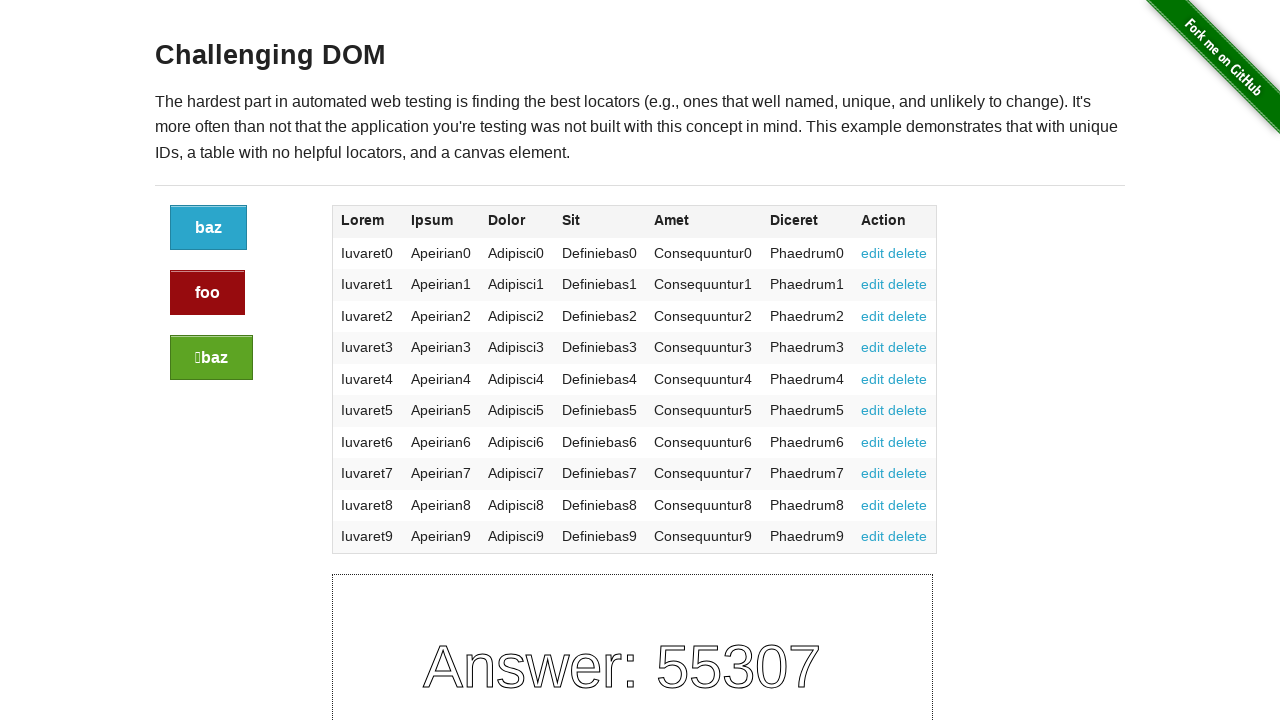

Retrieved initial red button ID: dd85b2b0-f751-013e-9b70-62bb34ff9fd4
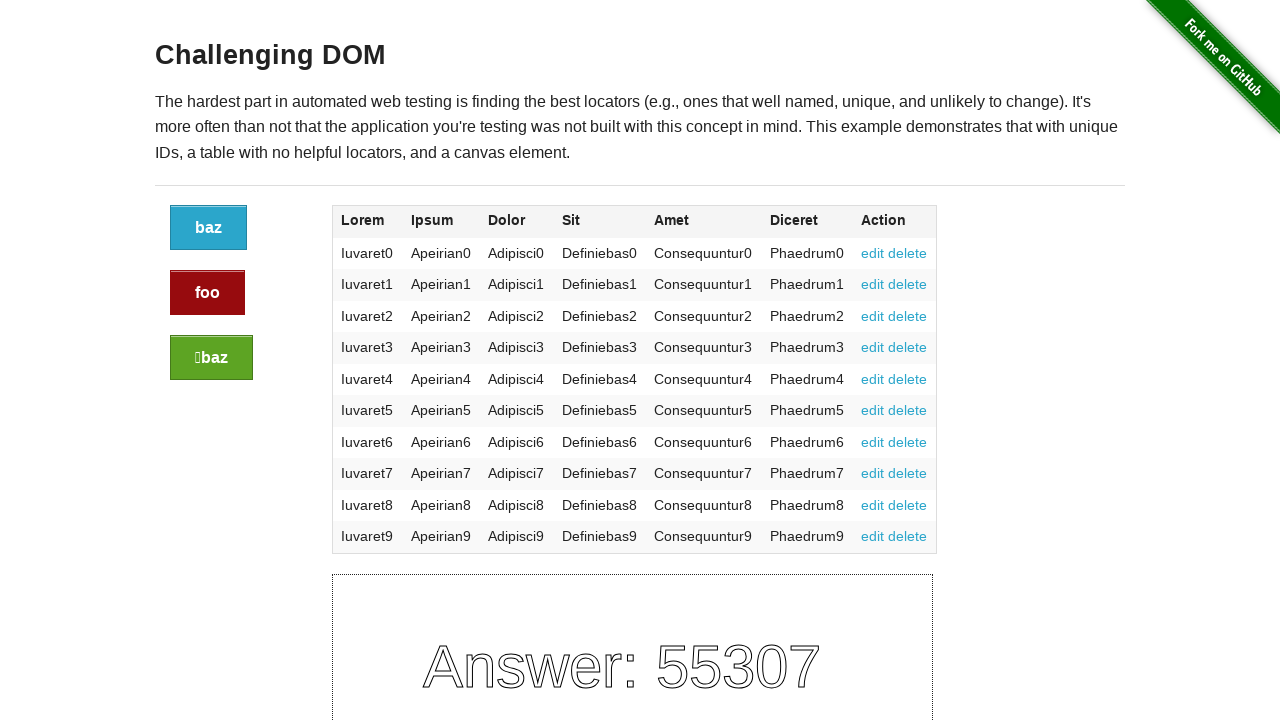

Retrieved initial green button ID: dd85c3c0-f751-013e-9b71-62bb34ff9fd4
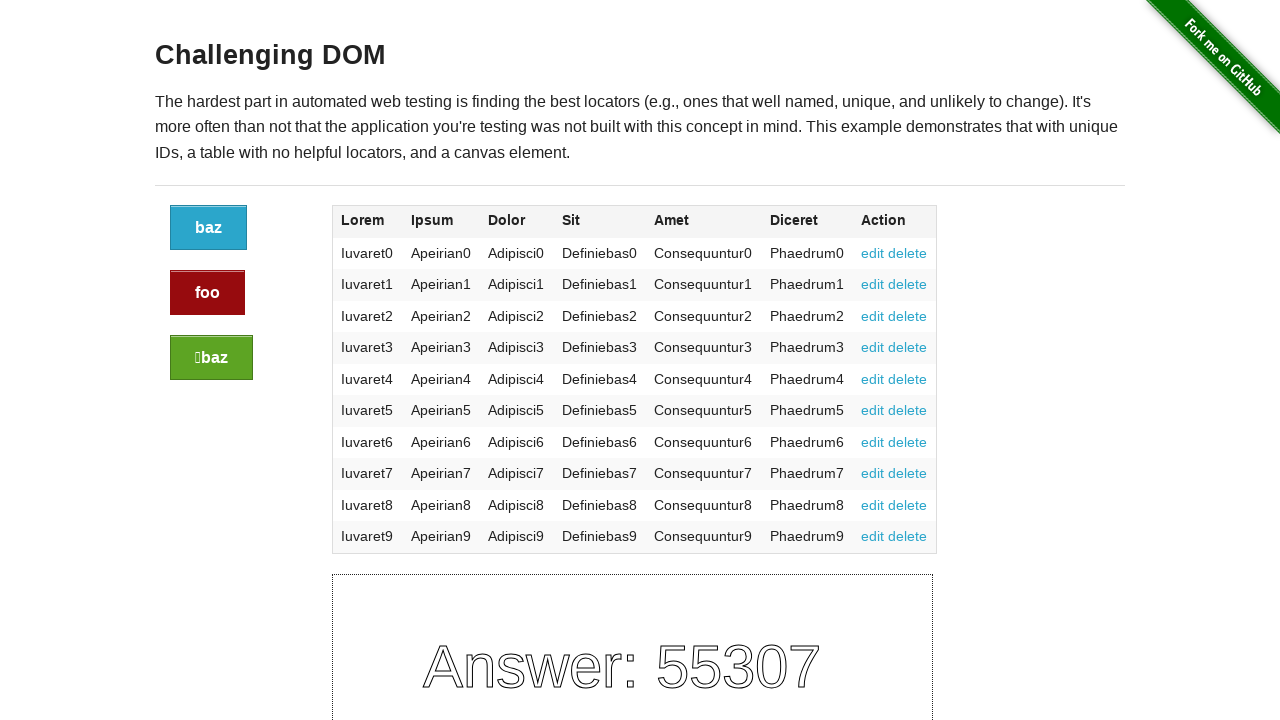

Clicked the red button to trigger DOM changes at (208, 293) on a.button.alert
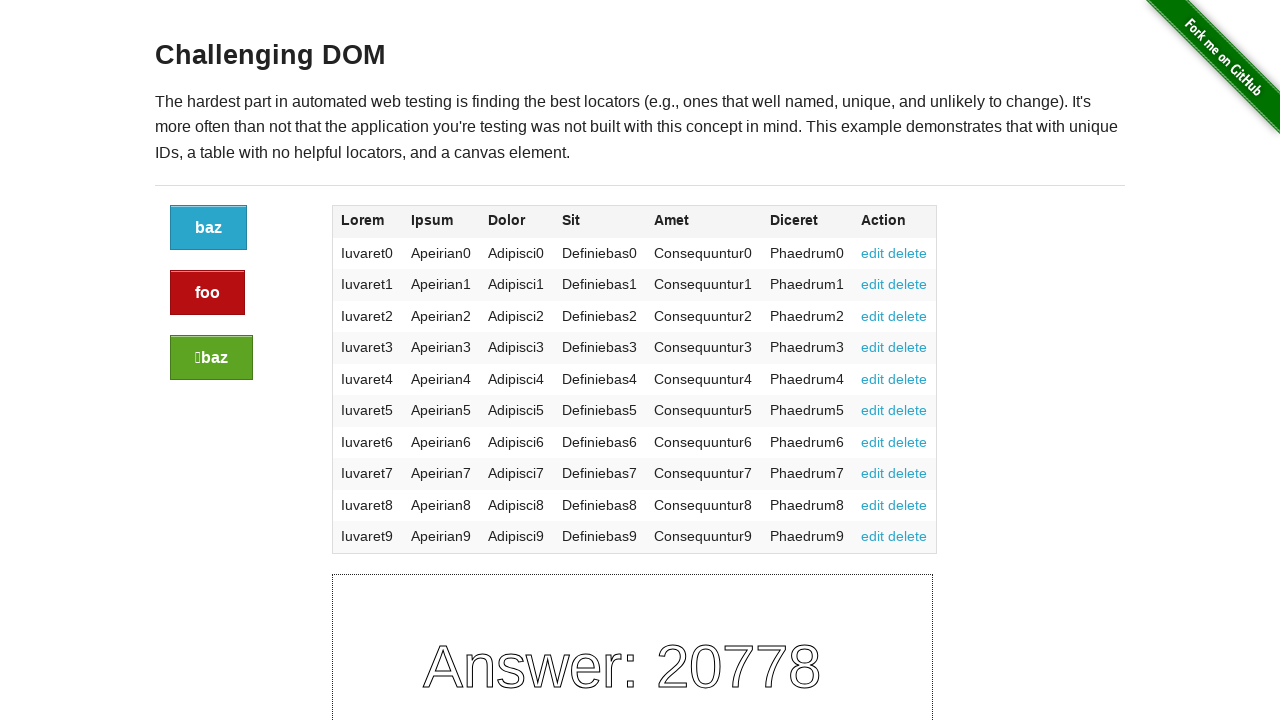

Waited 500ms for DOM to update after button click
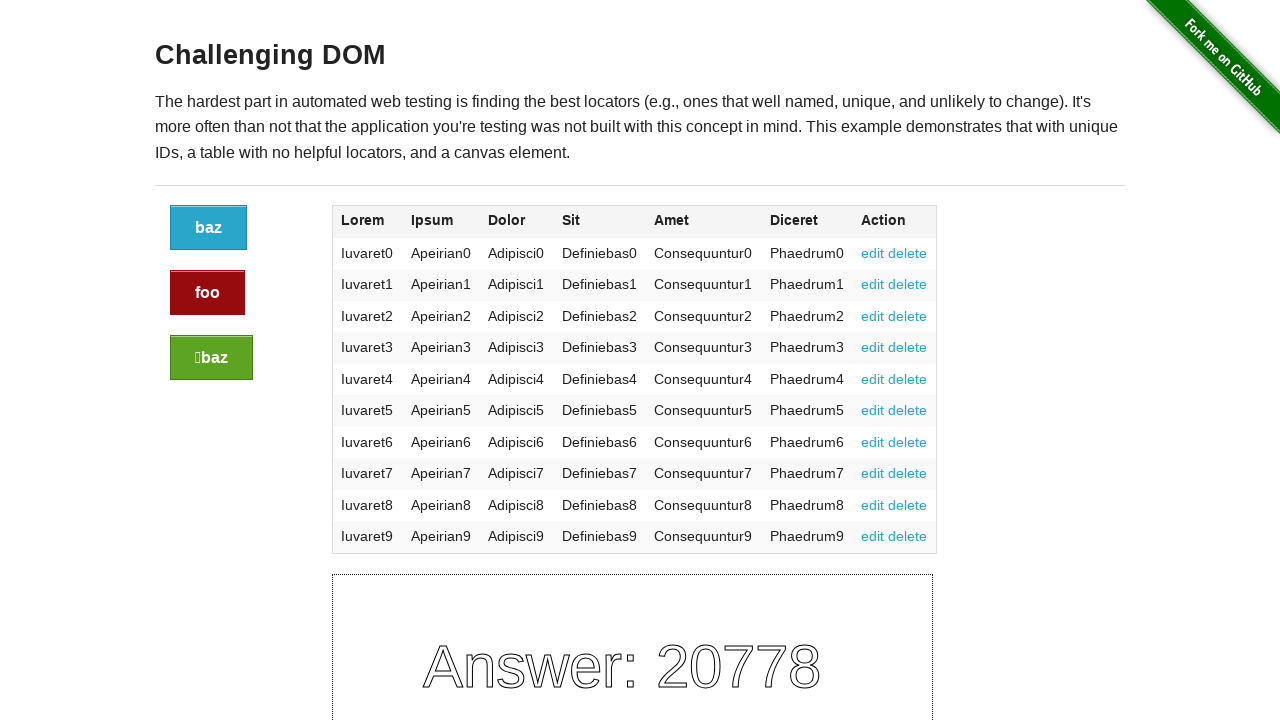

Retrieved new blue button ID: de27b6d0-f751-013e-9b83-62bb34ff9fd4
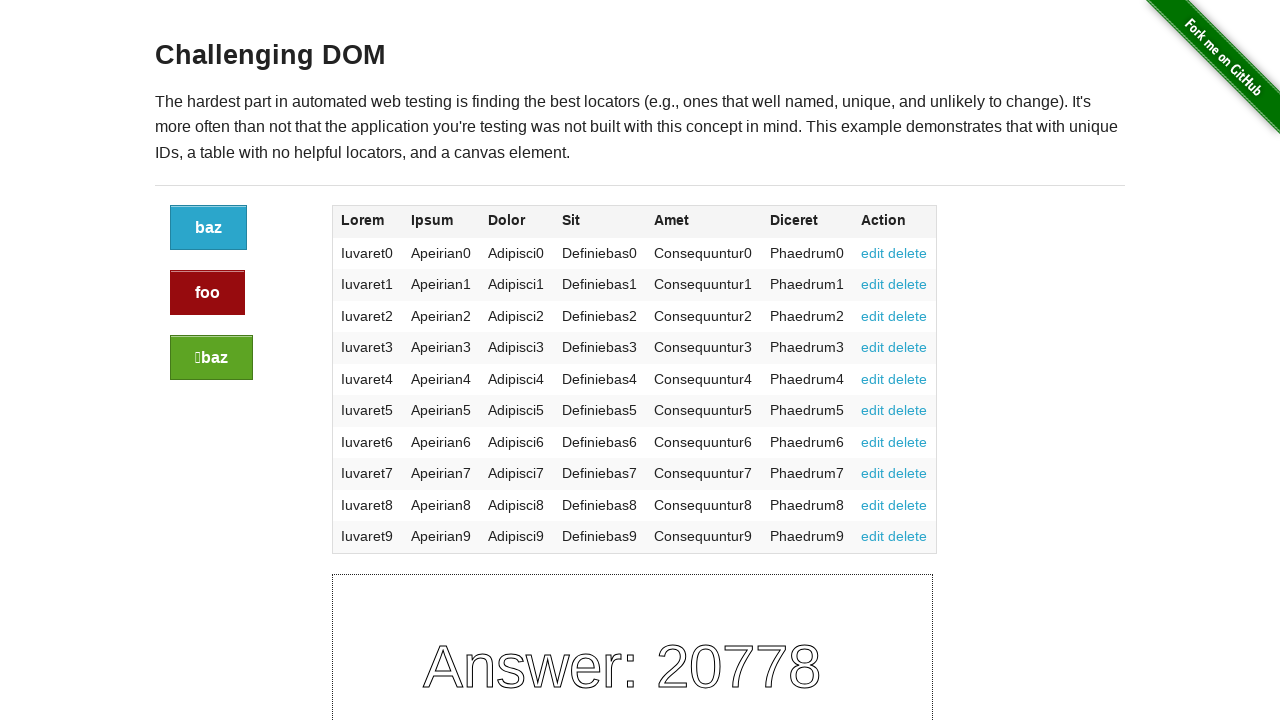

Retrieved new red button ID: de27d290-f751-013e-9b84-62bb34ff9fd4
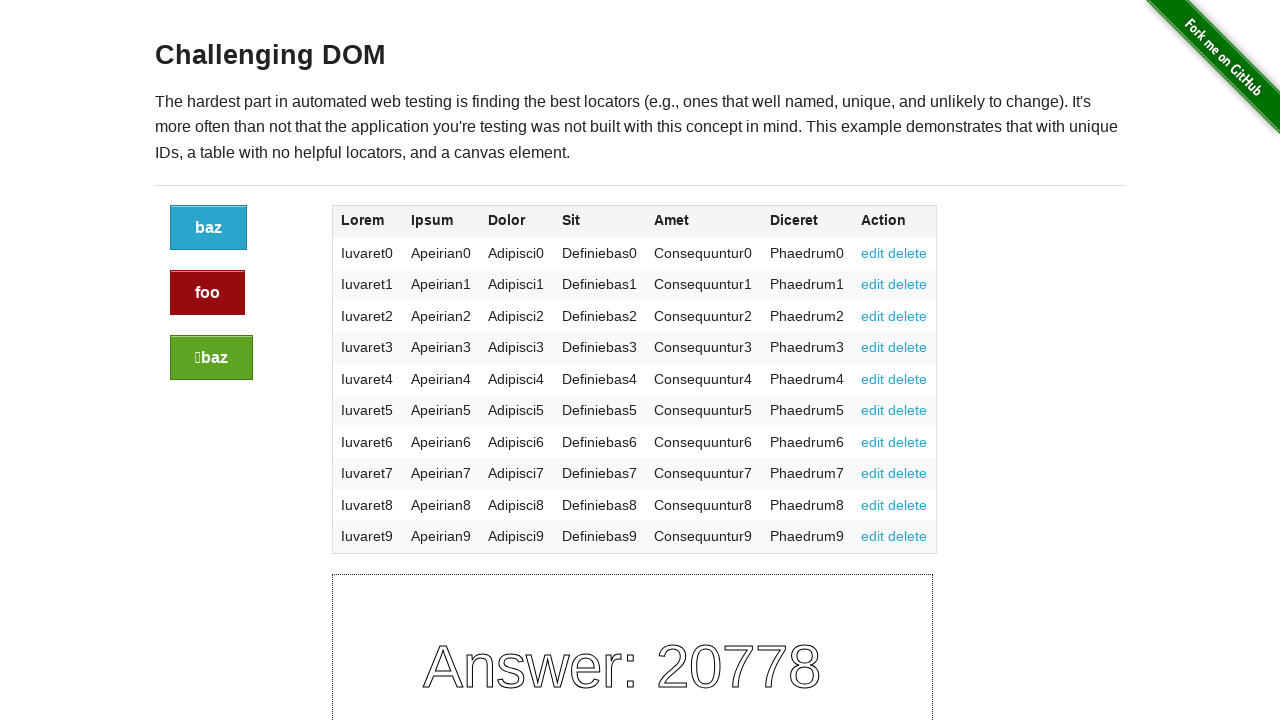

Retrieved new green button ID: de27e240-f751-013e-9b85-62bb34ff9fd4
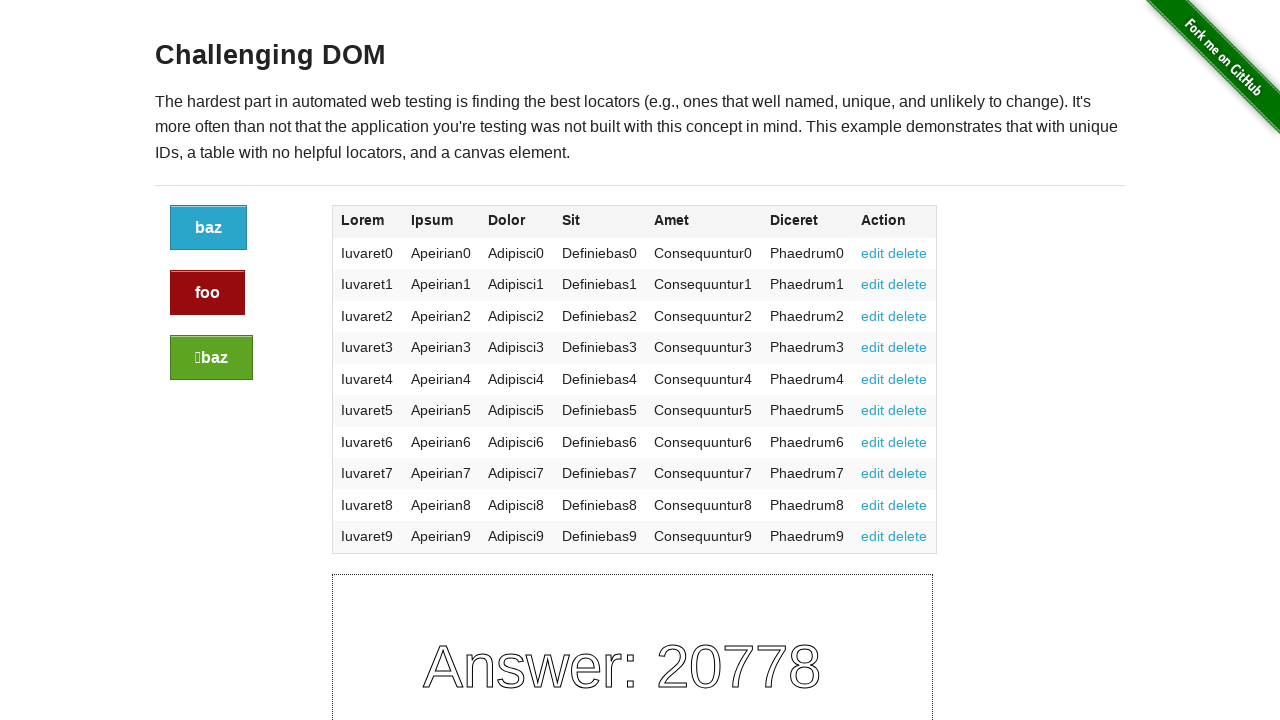

Verified blue button ID changed after red button click
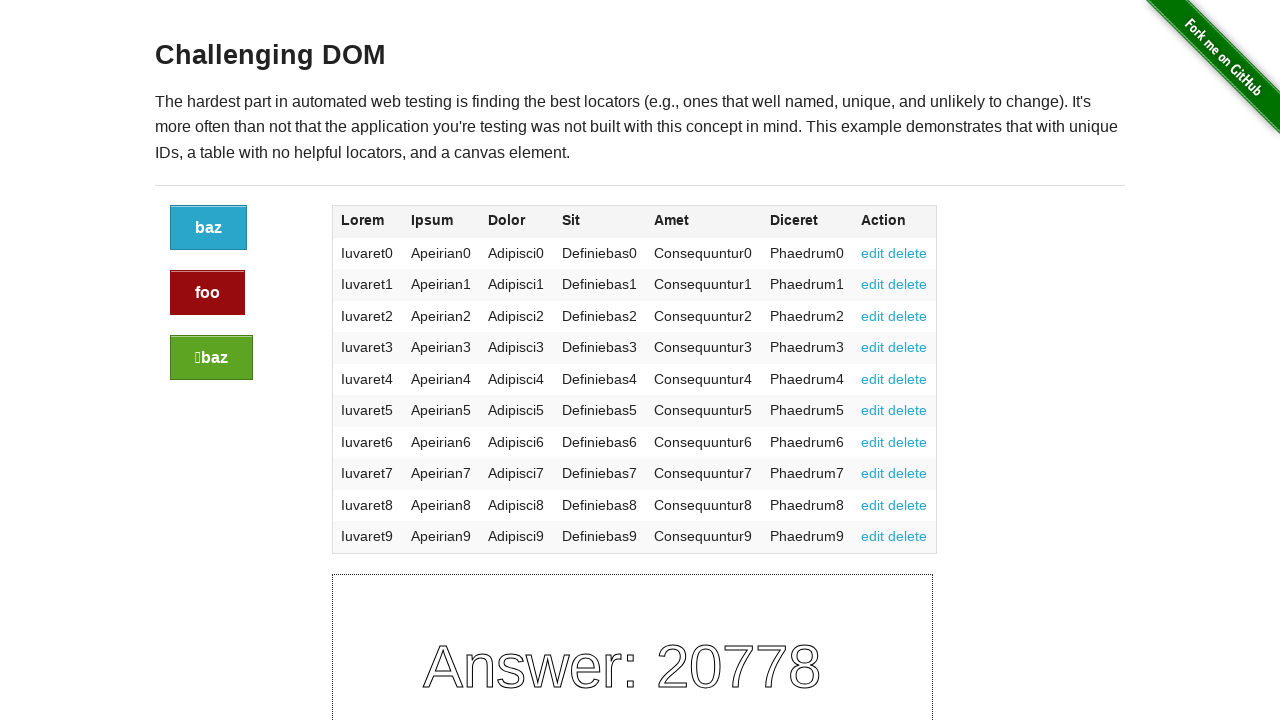

Verified red button ID changed after red button click
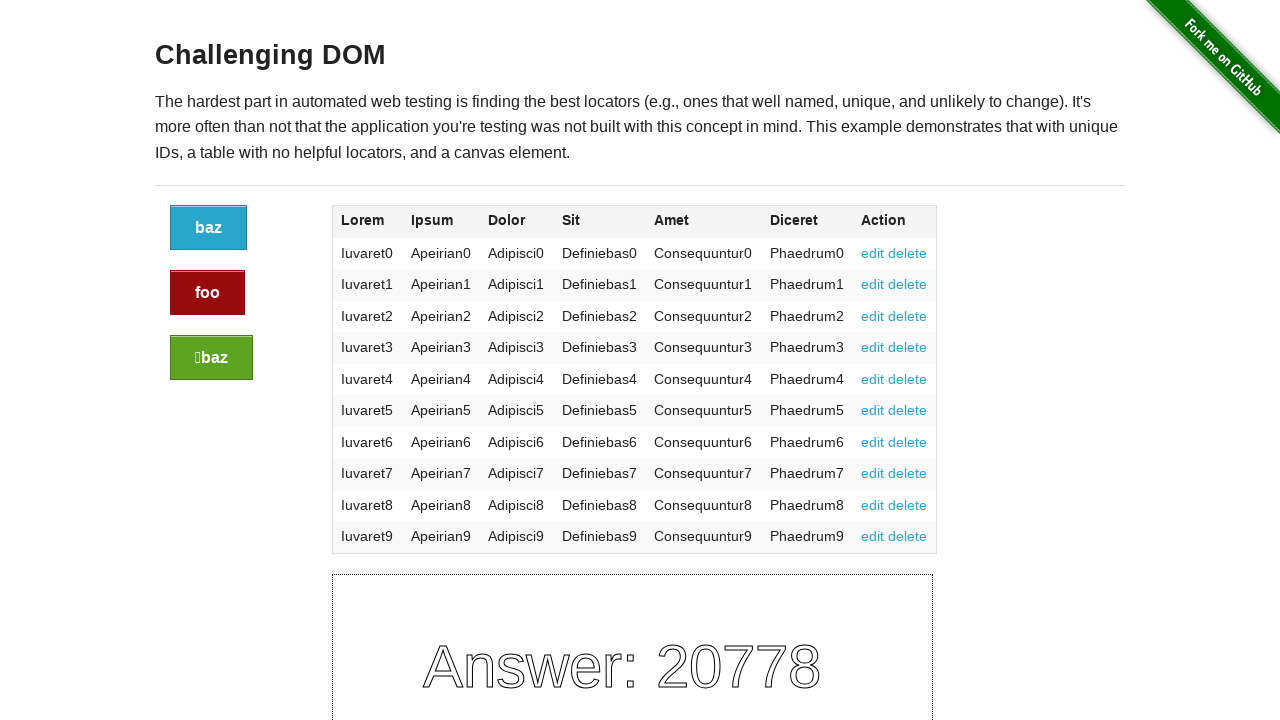

Verified green button ID changed after red button click
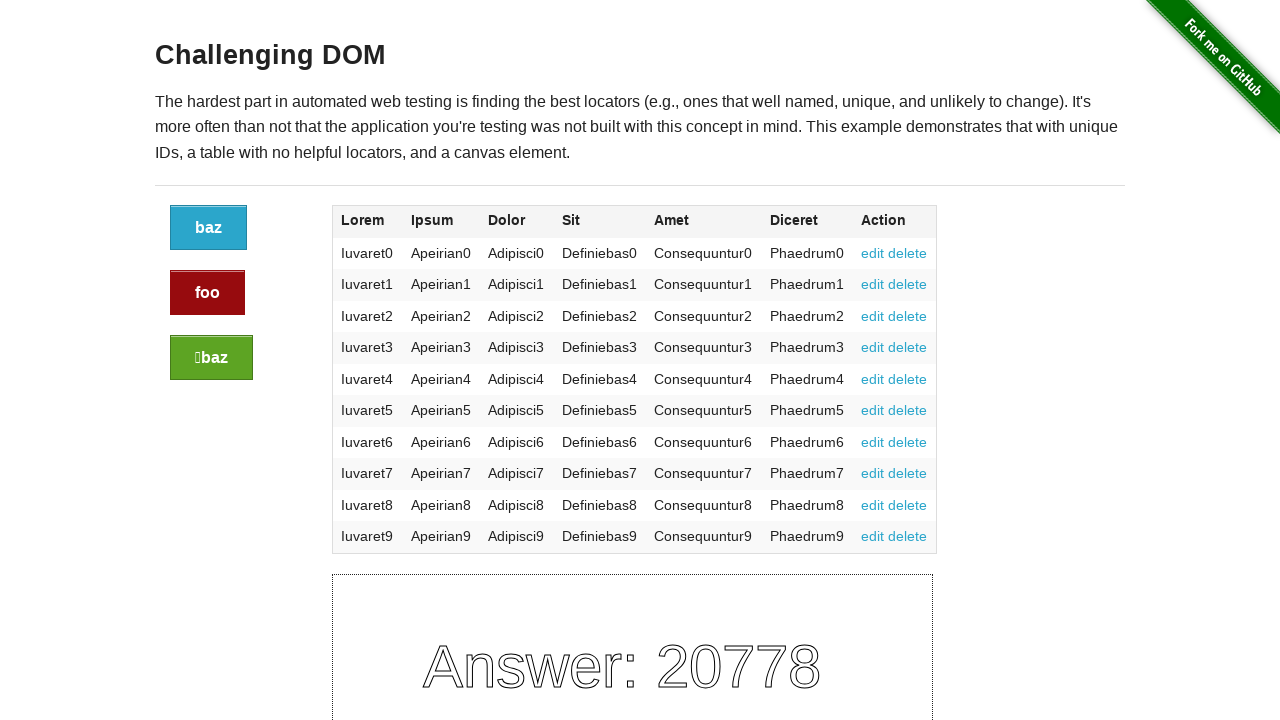

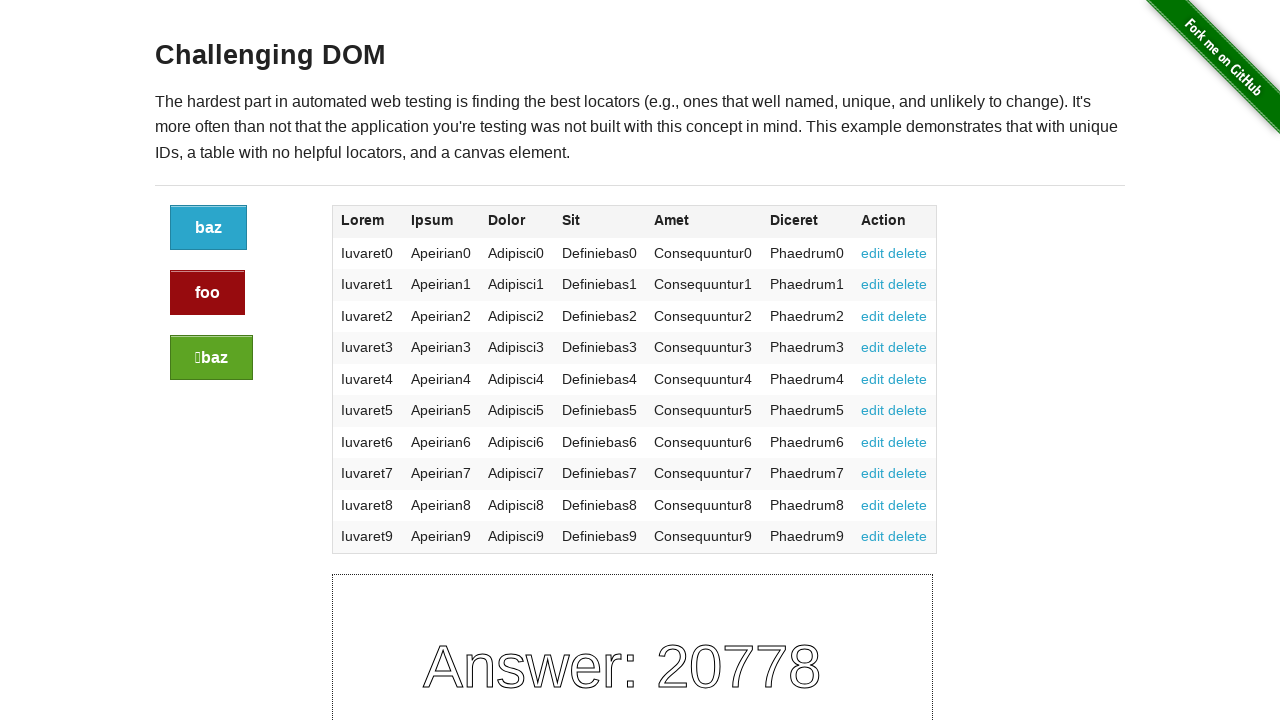